Tests window switching functionality by clicking a link that opens a new window, verifying content on both windows, switching between them, and validating page titles and text content.

Starting URL: https://the-internet.herokuapp.com/windows

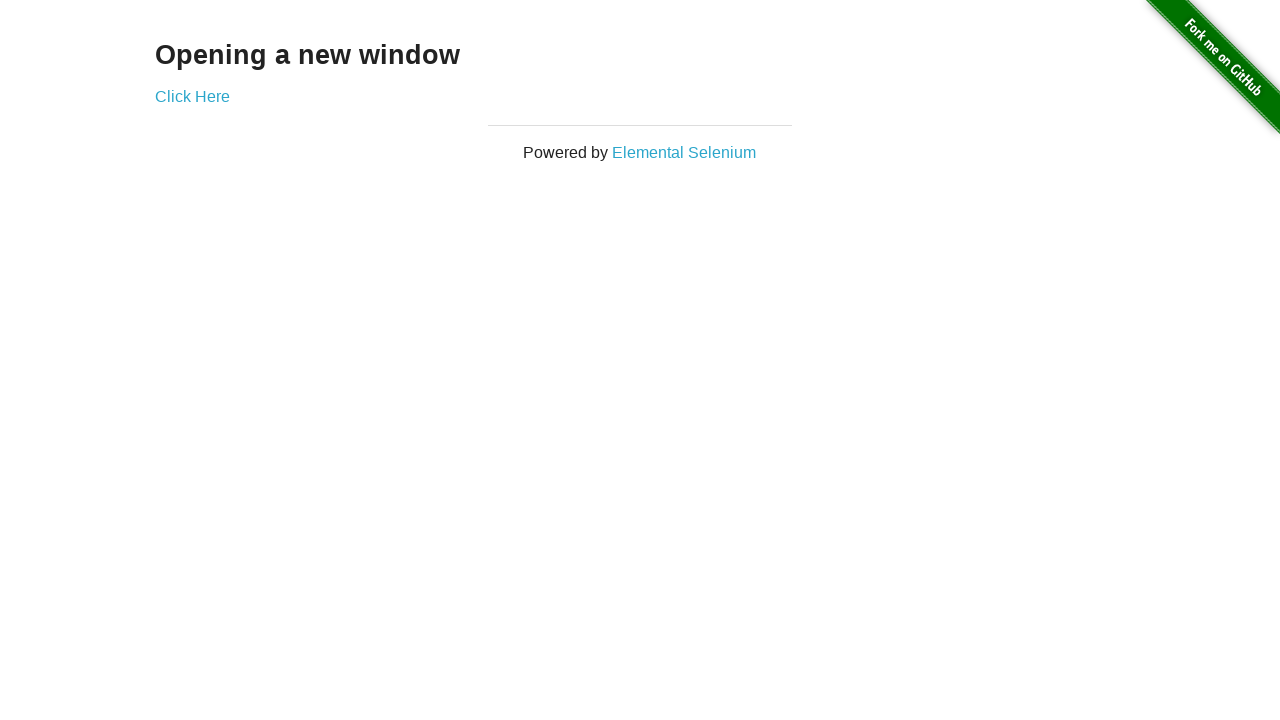

Retrieved initial page text from h3 element
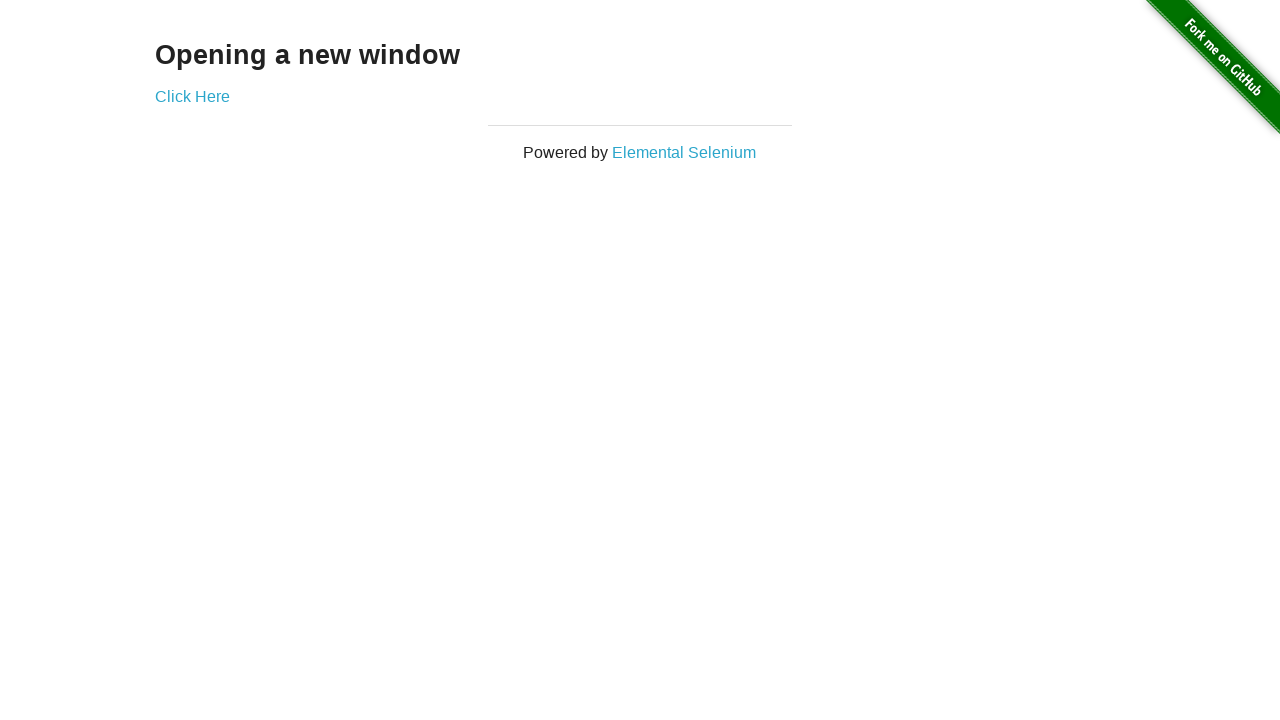

Verified initial page text is 'Opening a new window'
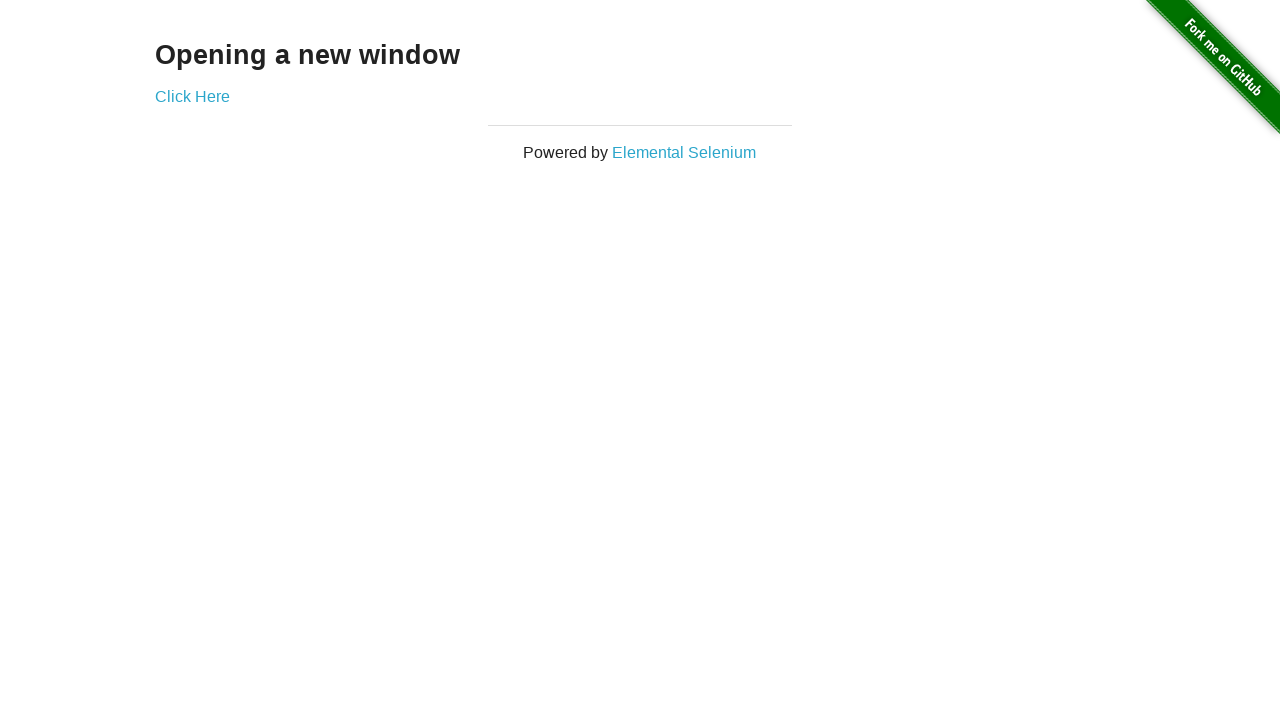

Verified page title is 'The Internet'
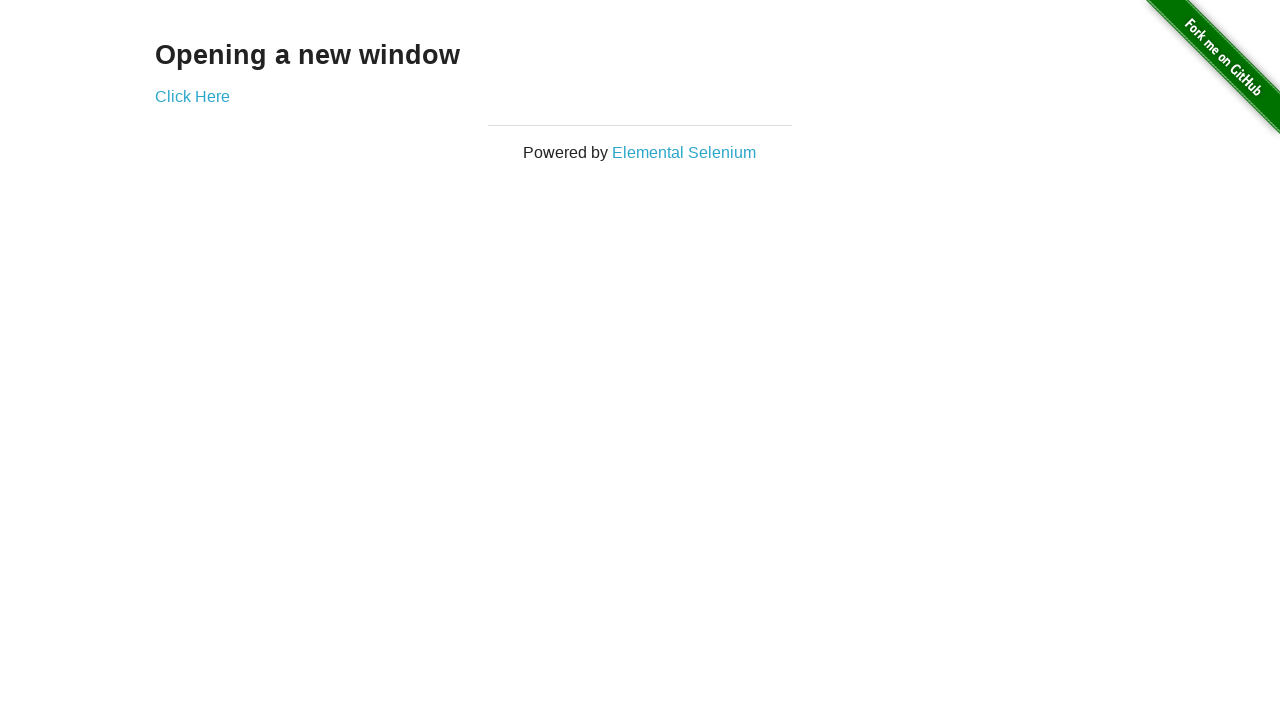

Clicked 'Click Here' link to open new window at (192, 96) on text=Click Here
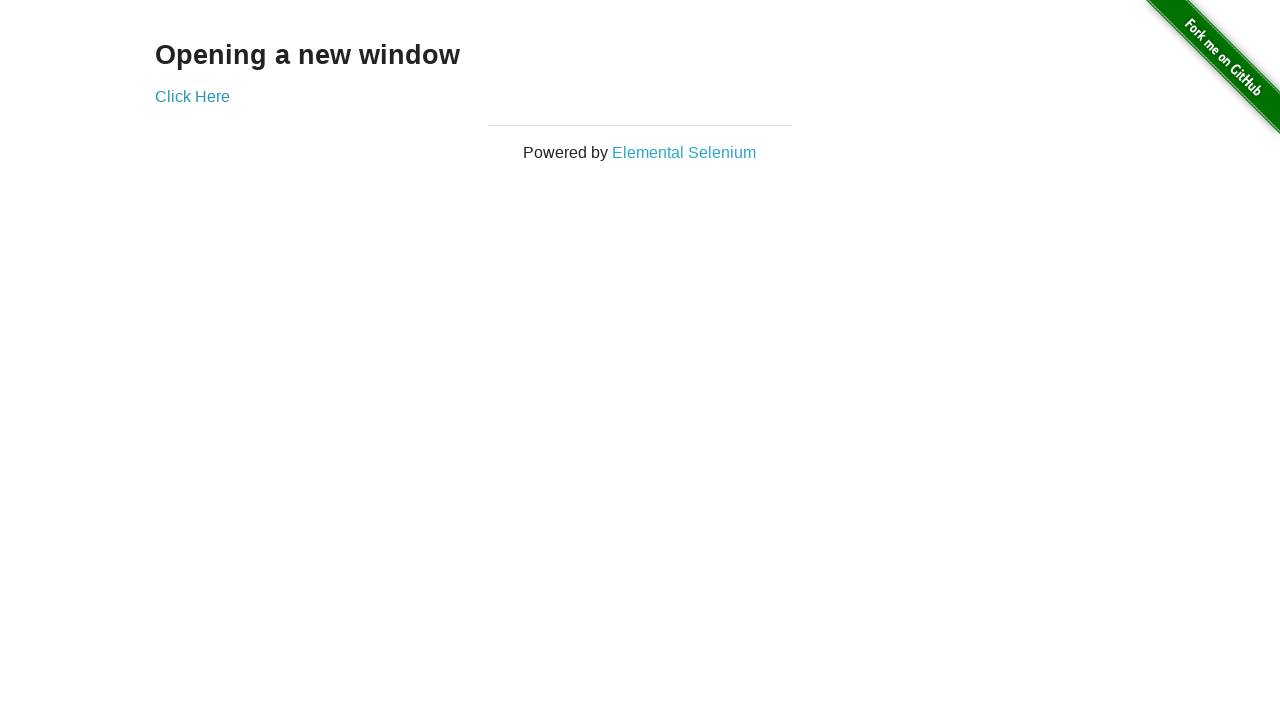

Captured new window page object
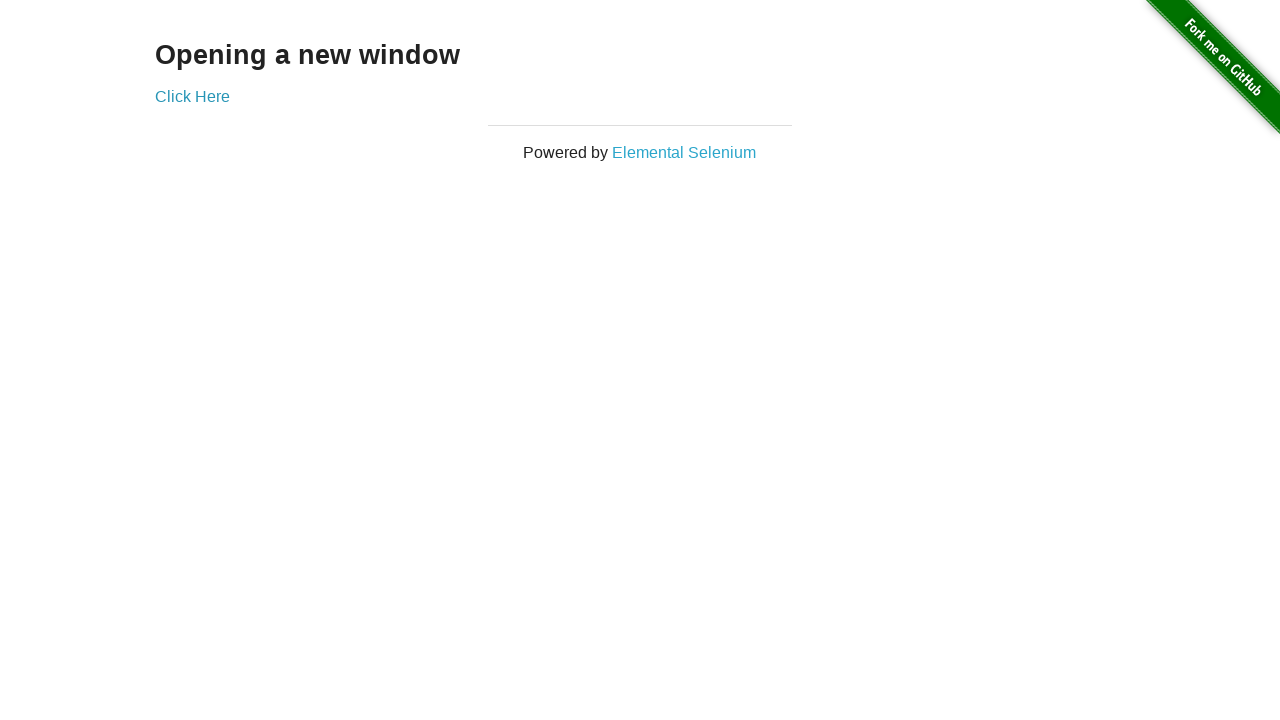

Waited for new window to fully load
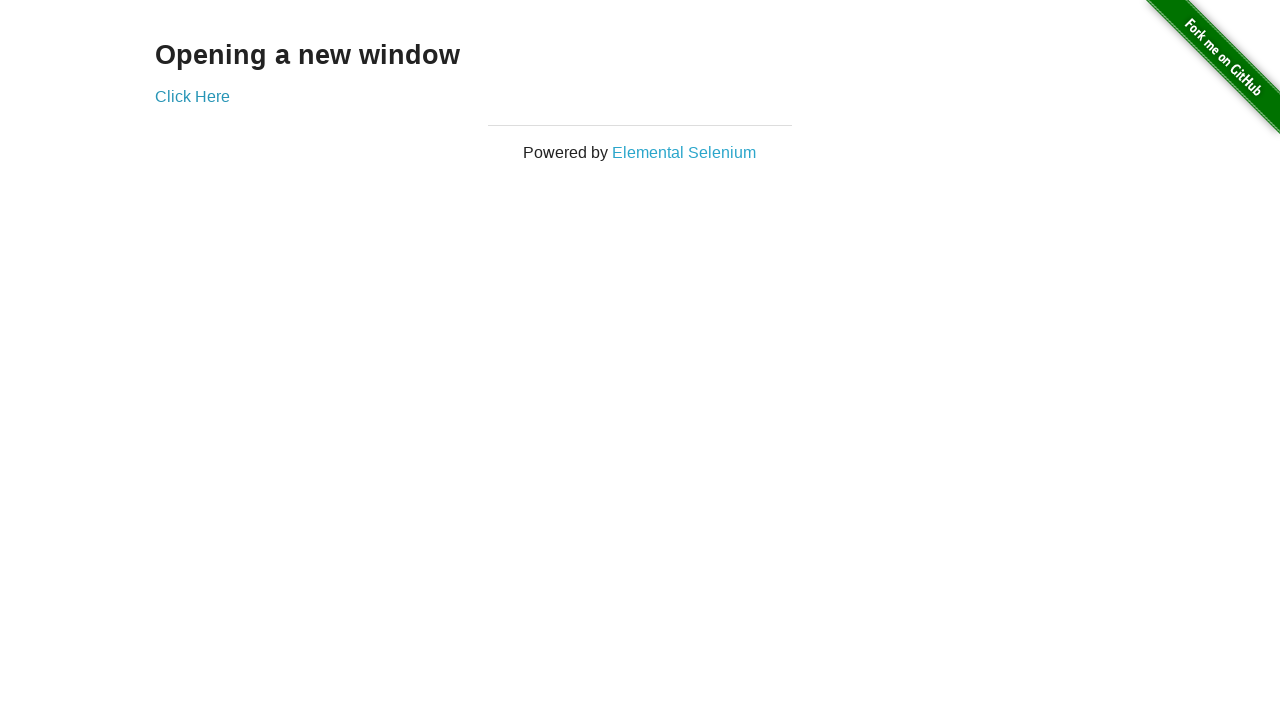

Verified new window title is 'New Window'
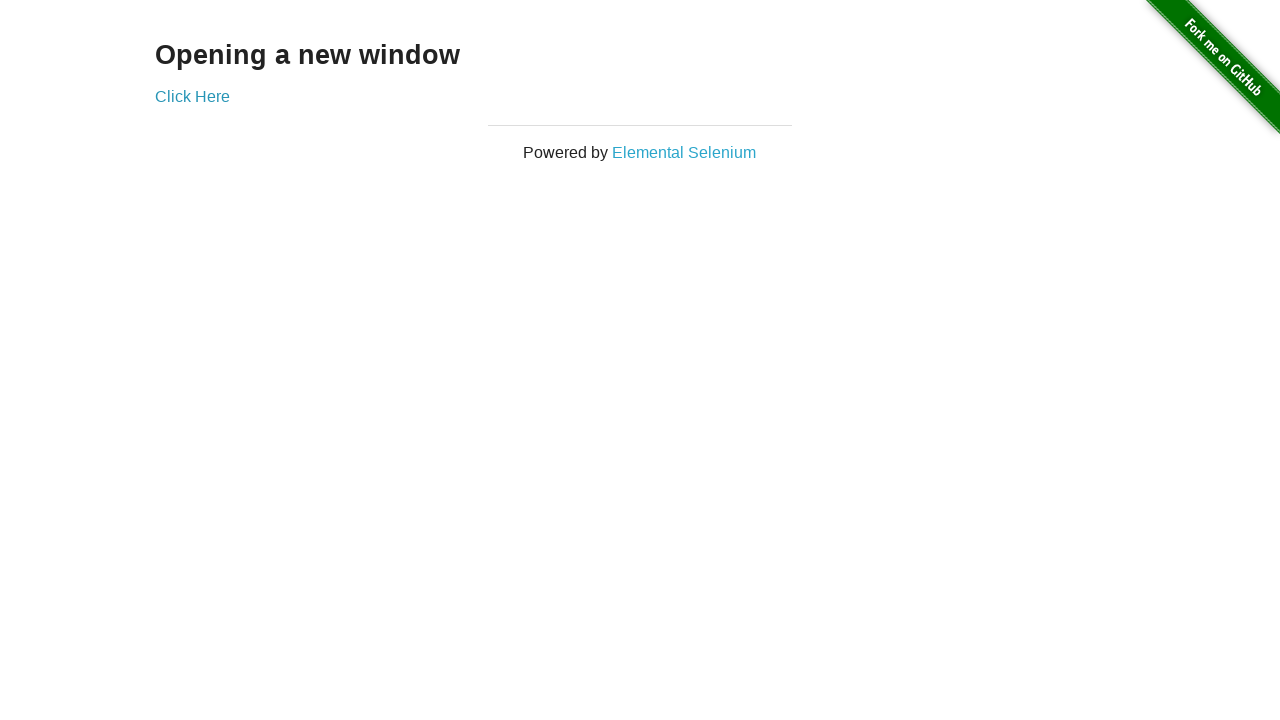

Retrieved h3 text content from new window
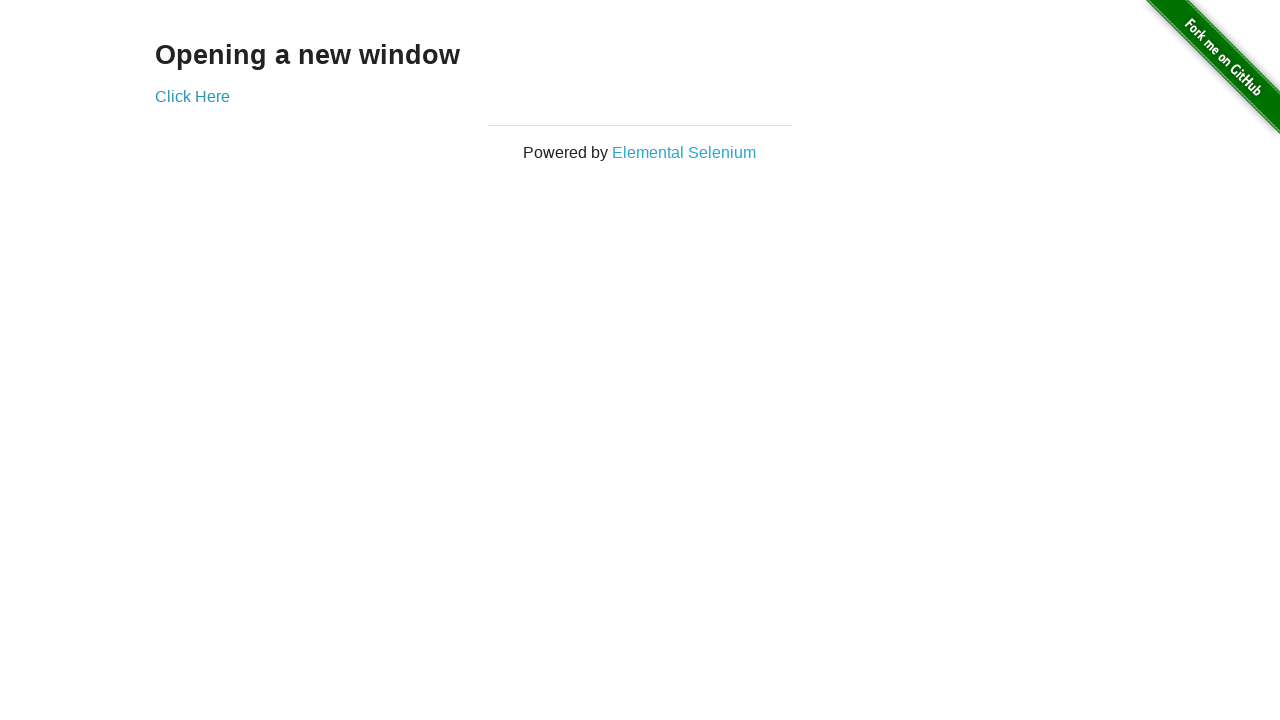

Verified new window h3 text is 'New Window'
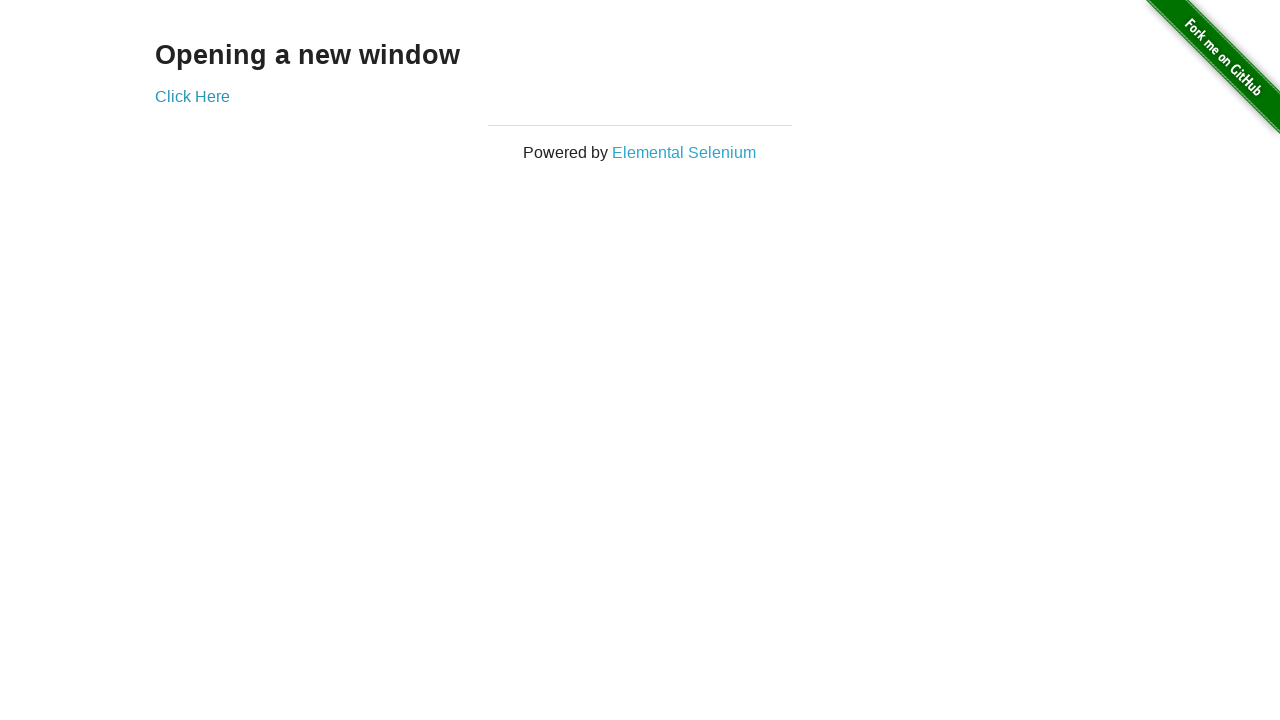

Switched focus back to original window
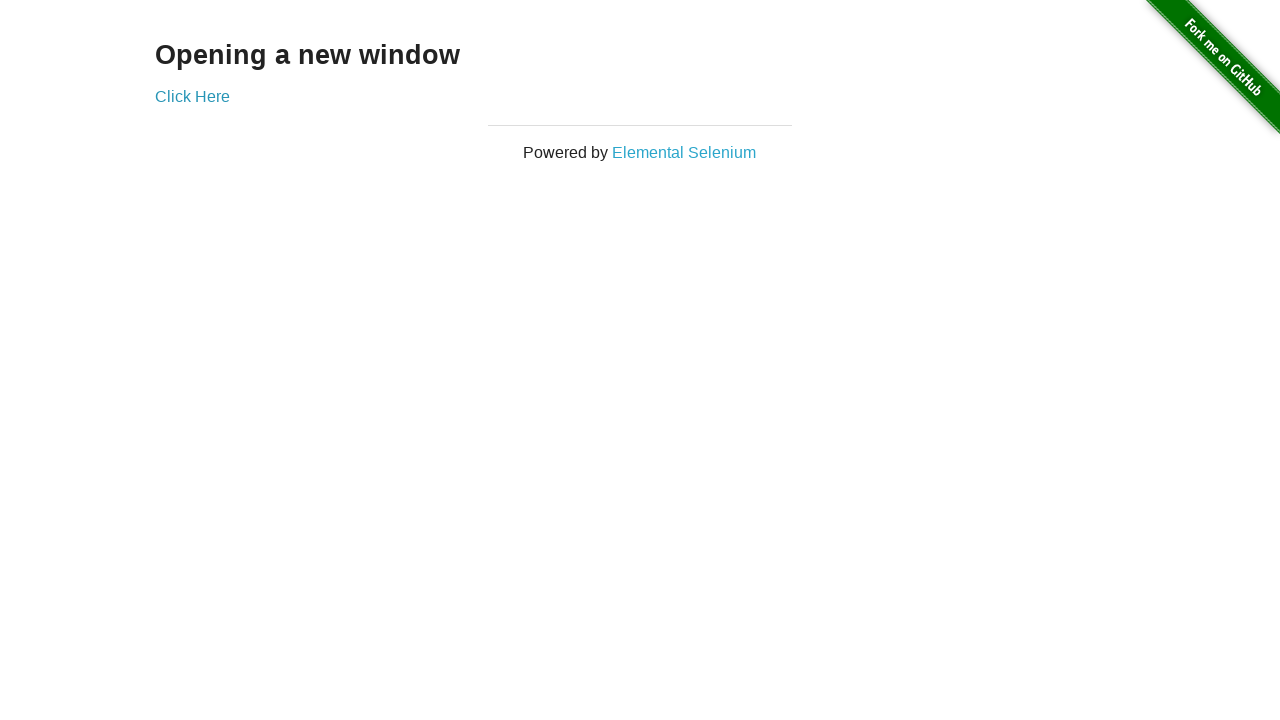

Verified original window title is 'The Internet'
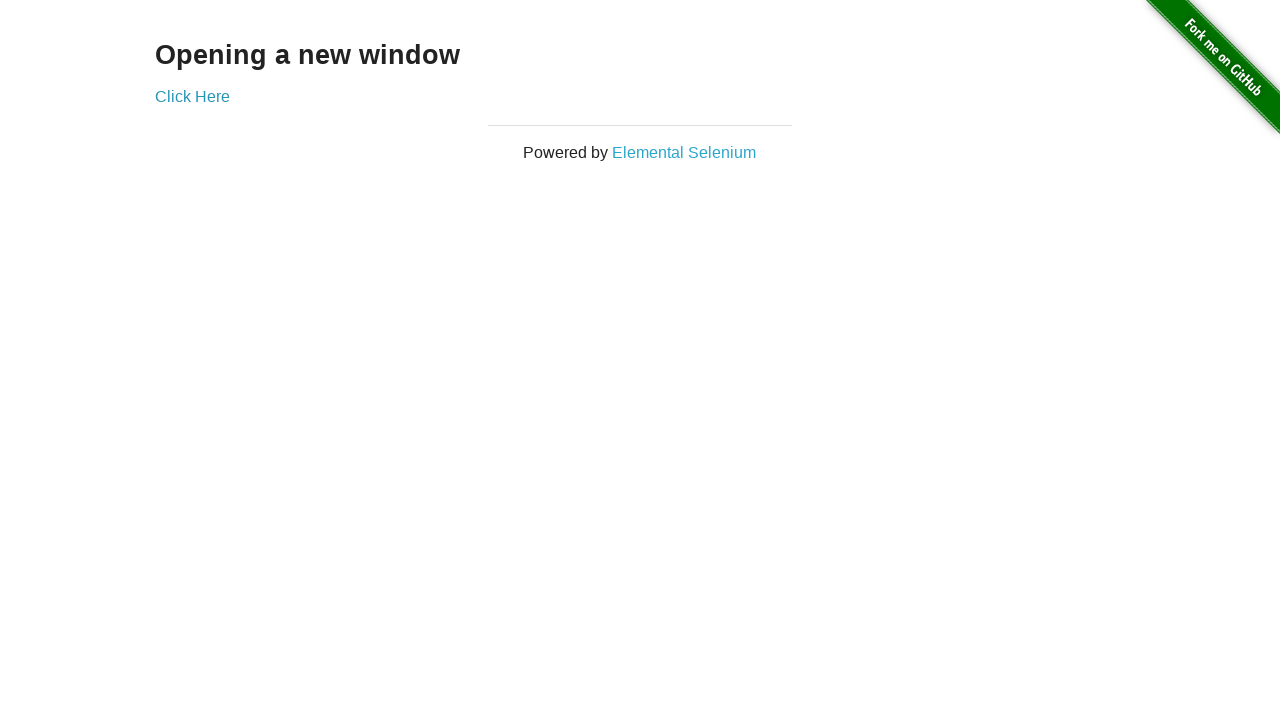

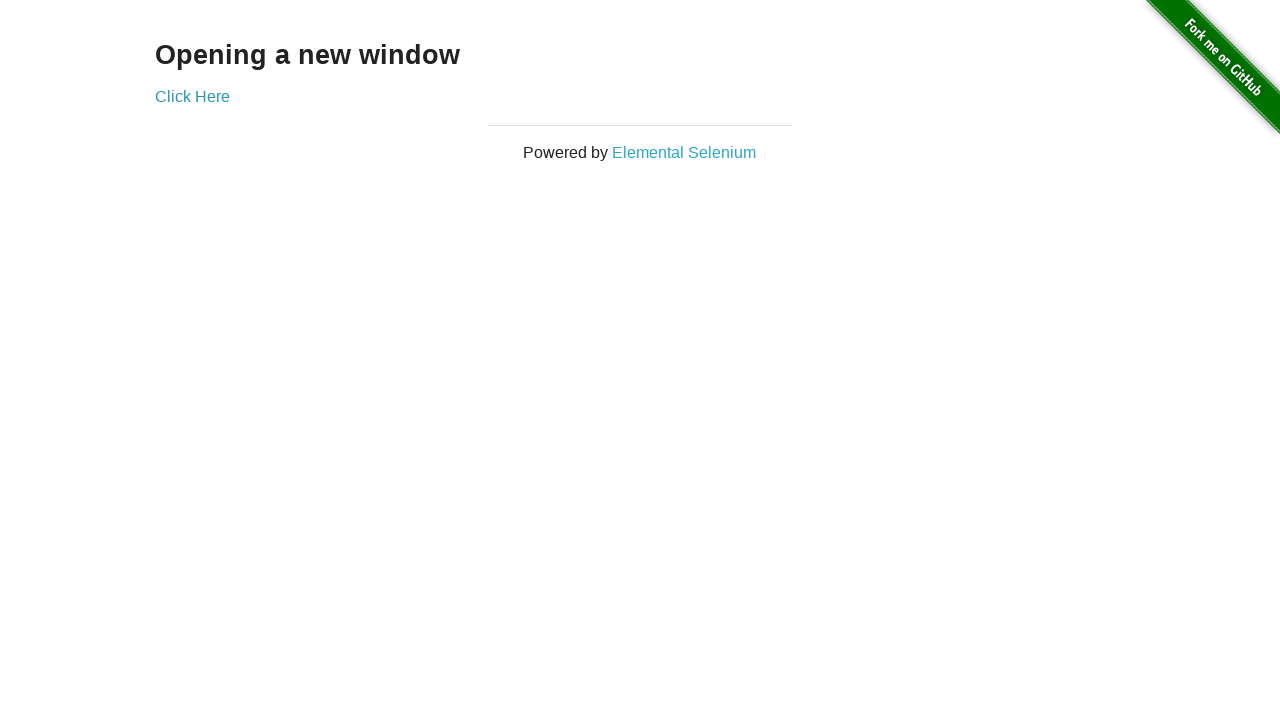